Tests JavaScript alert handling by triggering different types of alerts (simple alert and confirmation dialog) and interacting with them

Starting URL: https://www.rahulshettyacademy.com/AutomationPractice/

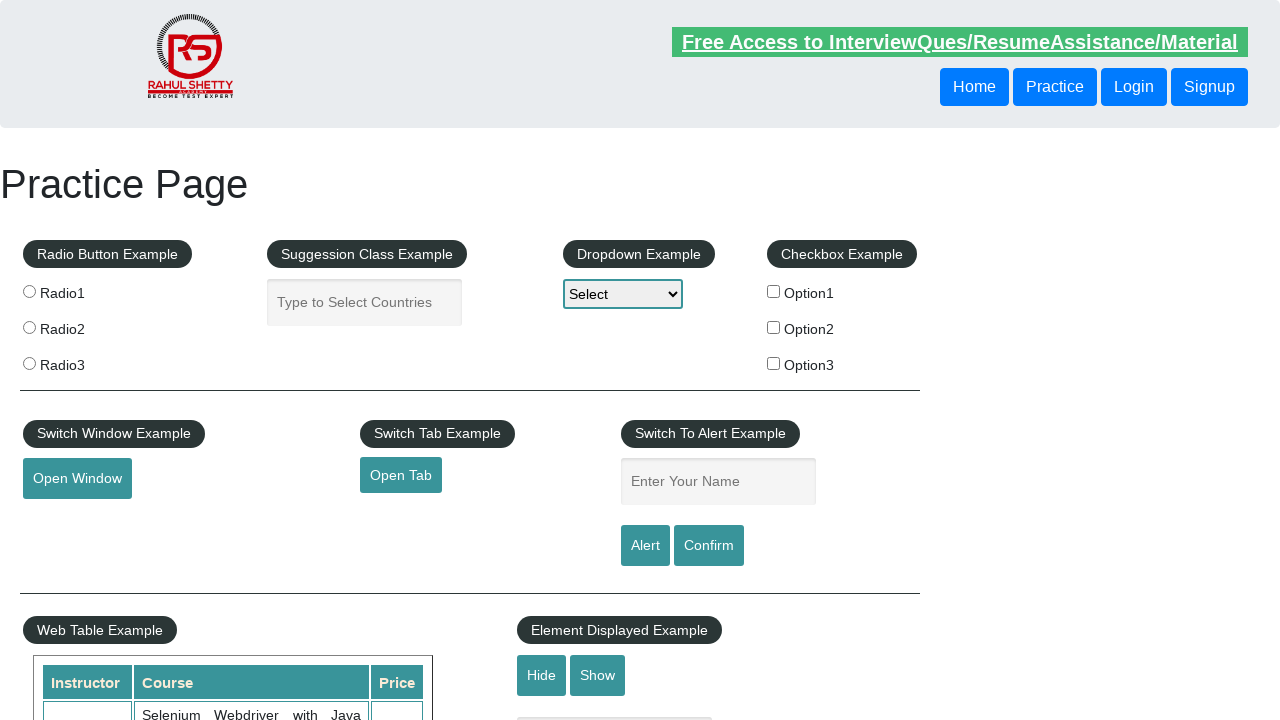

Filled name field with 'Anne' on #name
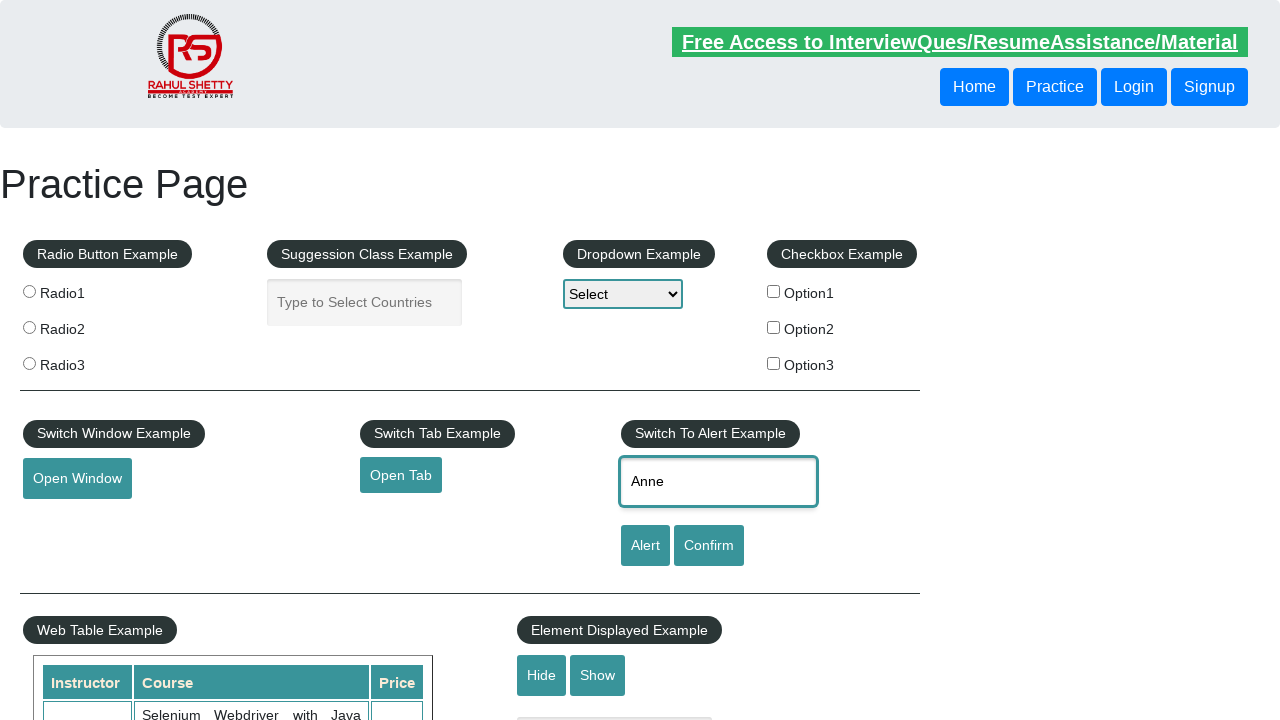

Clicked alert button to trigger simple alert at (645, 546) on #alertbtn
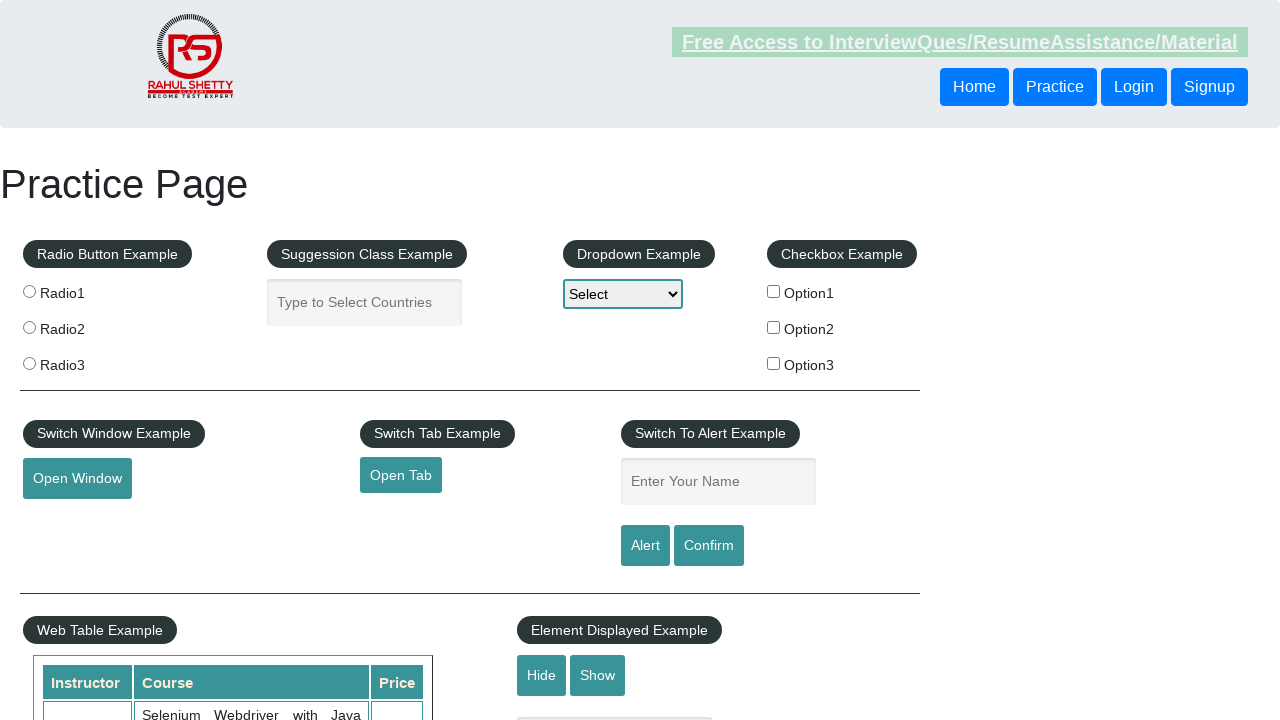

Set up dialog handler to accept alerts
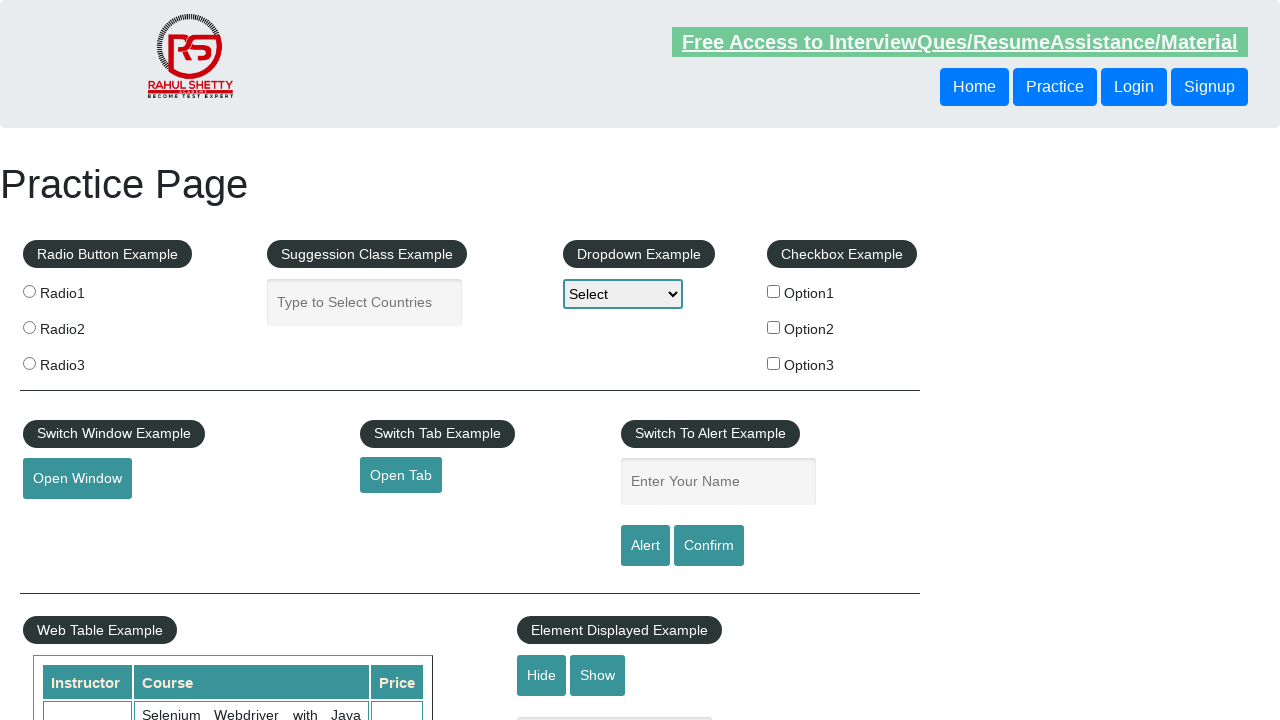

Clicked confirm button to trigger confirmation dialog at (709, 546) on #confirmbtn
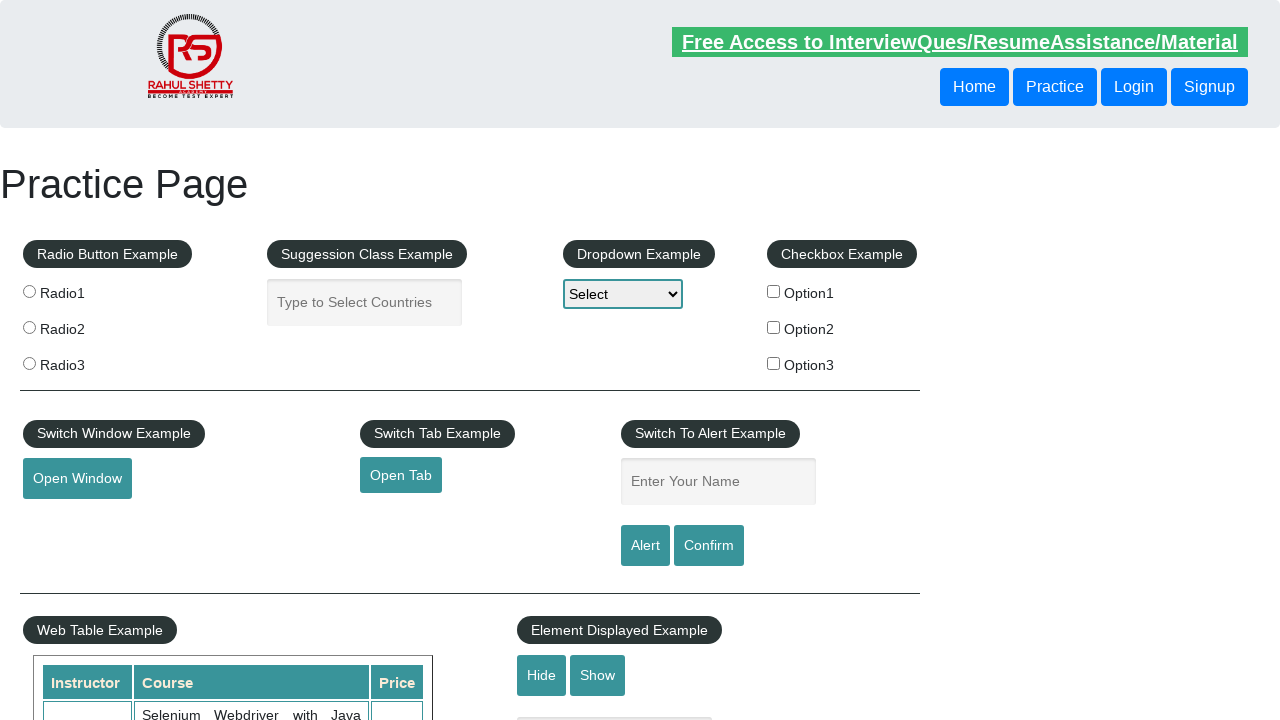

Set up dialog handler to dismiss confirmation dialogs
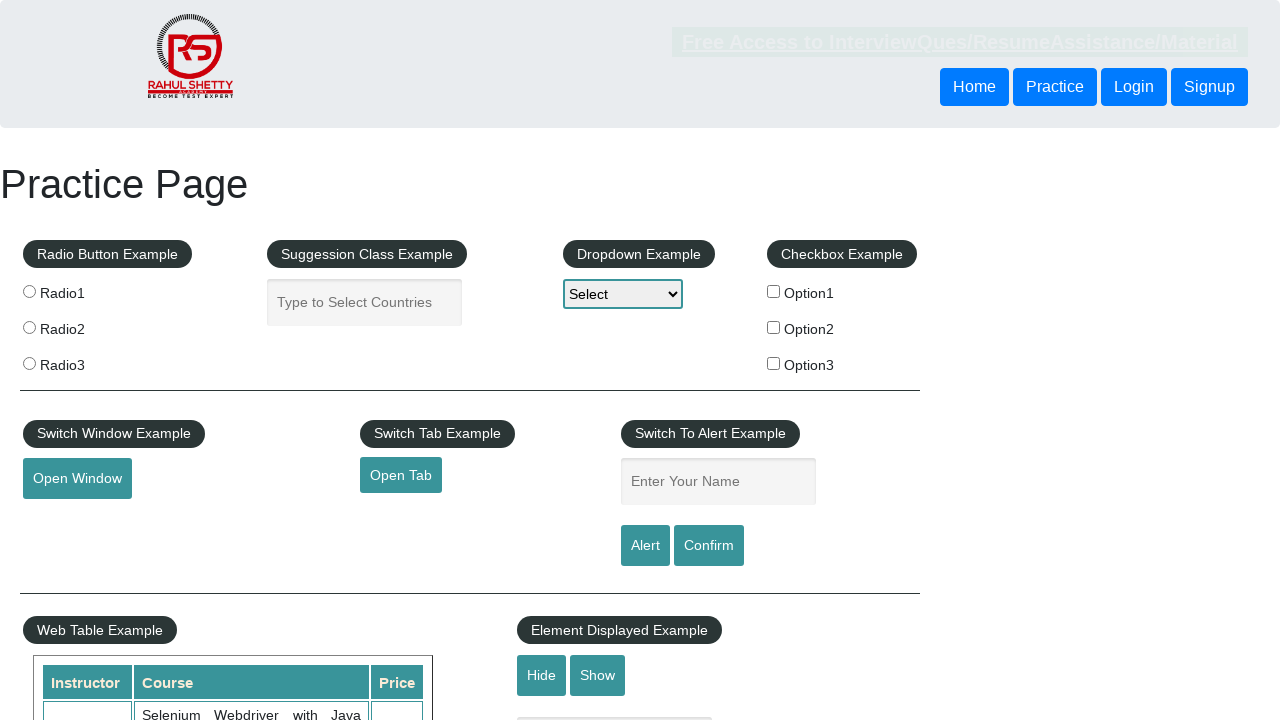

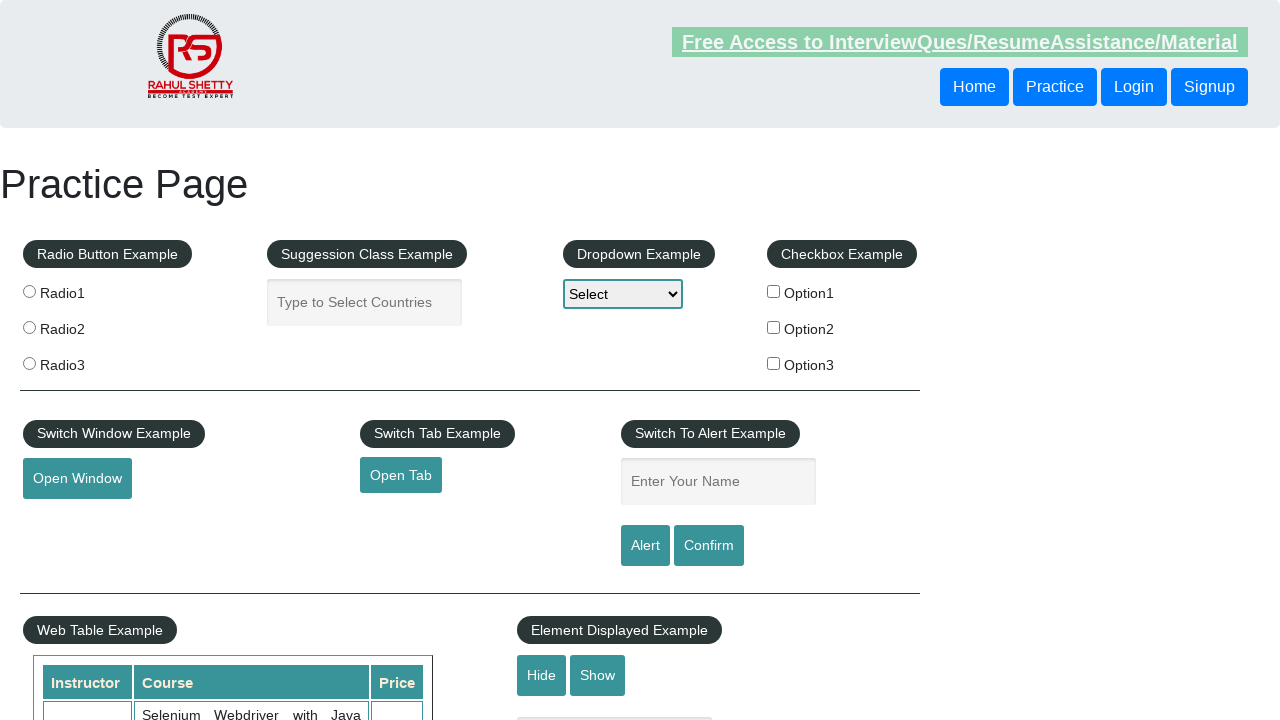